Tests window switching functionality by opening a new tab and switching between windows

Starting URL: https://formy-project.herokuapp.com/switch-window

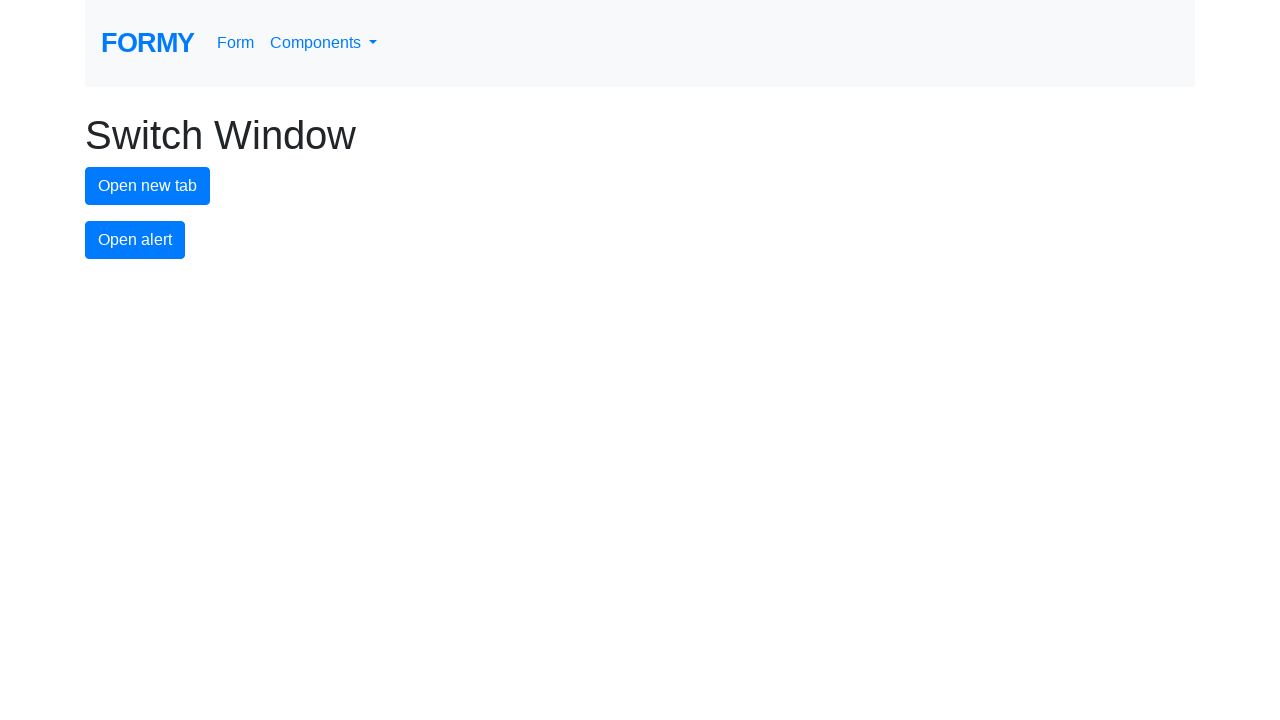

Clicked button to open new tab at (148, 186) on #new-tab-button
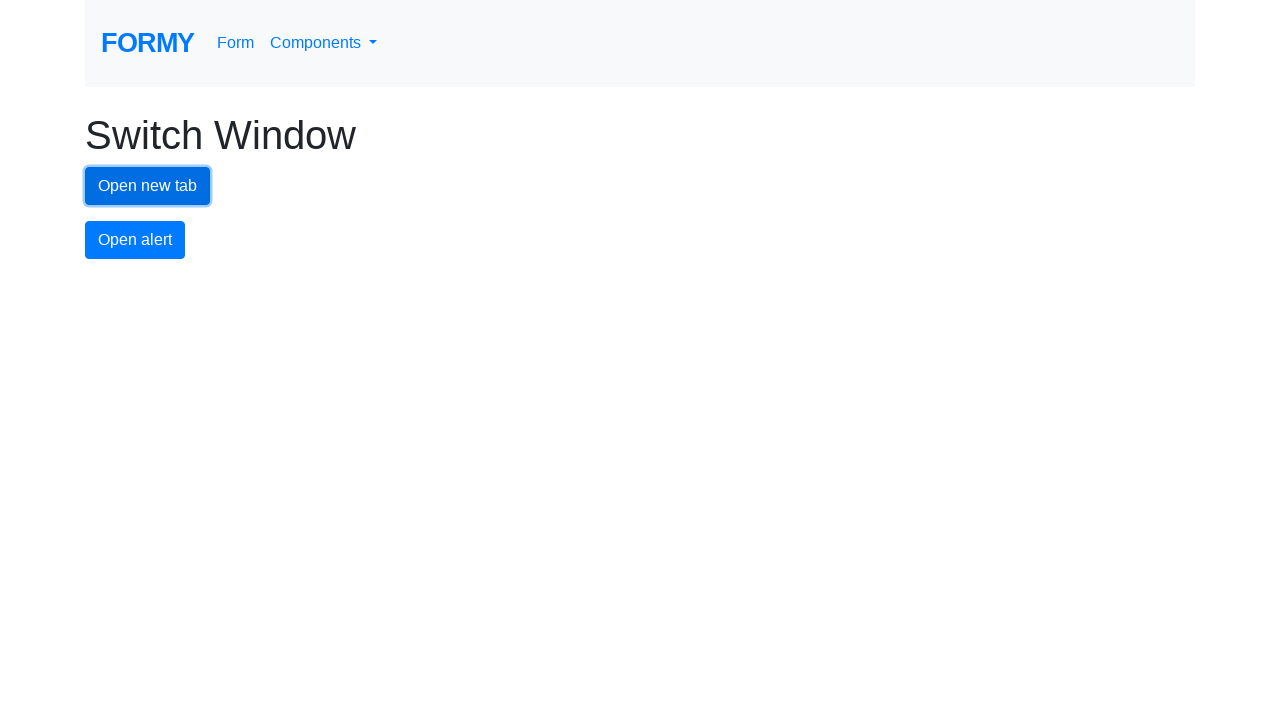

Waited 1000ms for new page to open
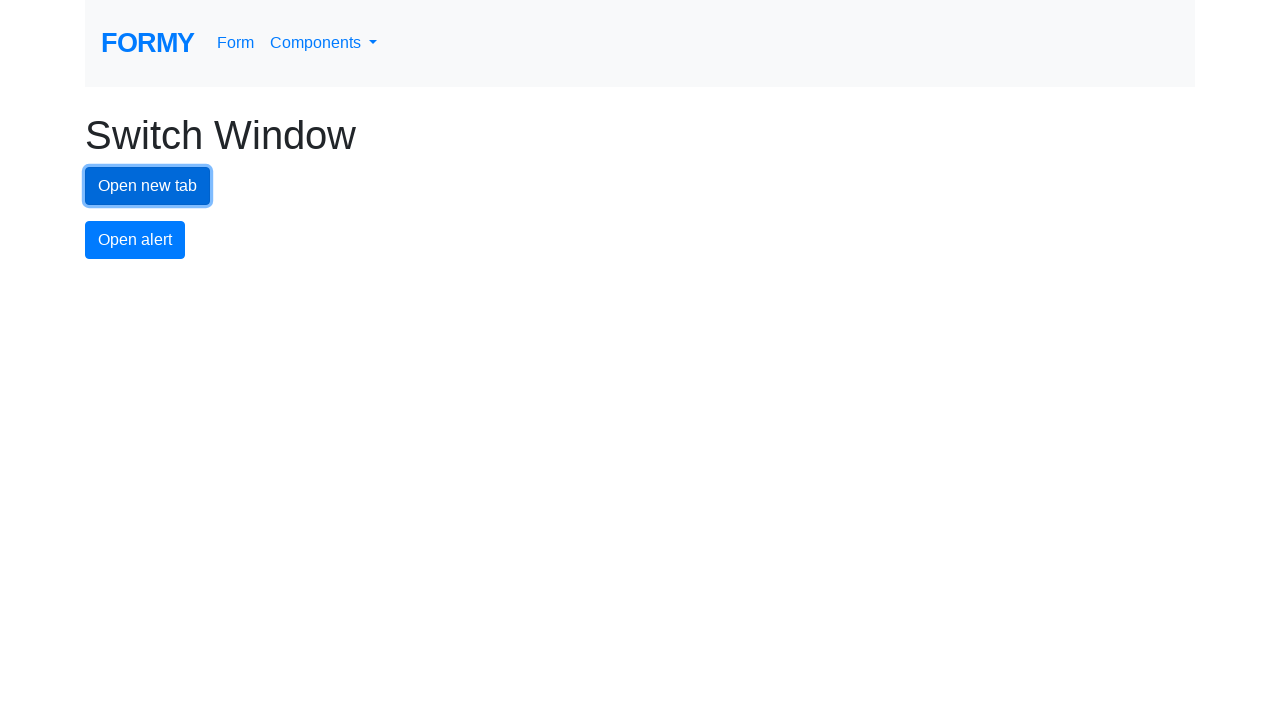

Retrieved all open pages from context
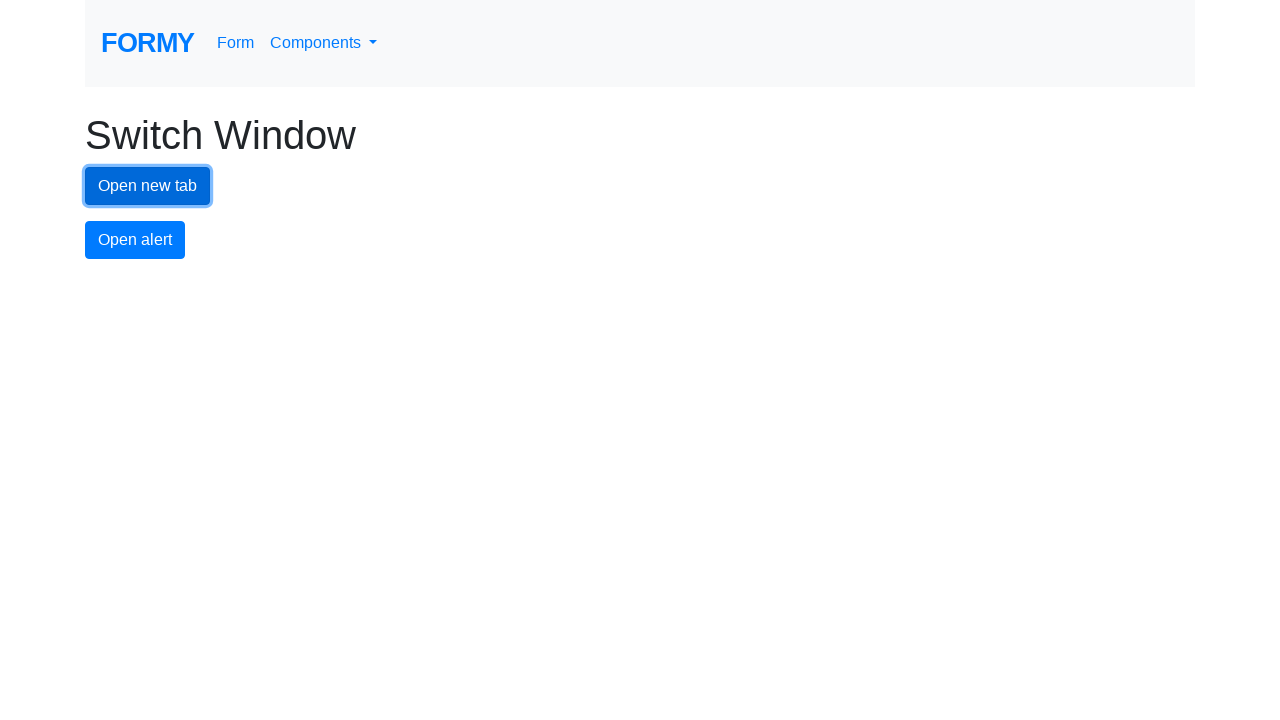

Got reference to newly opened page
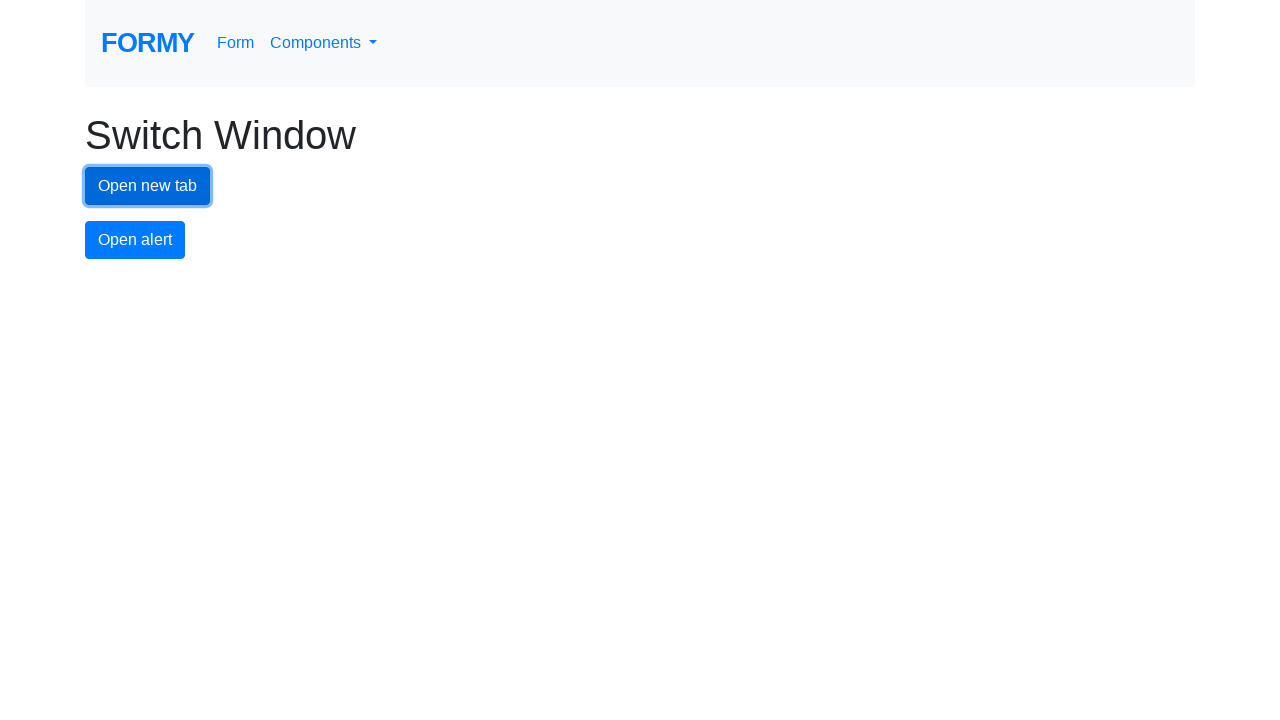

Brought new page to front and switched to it
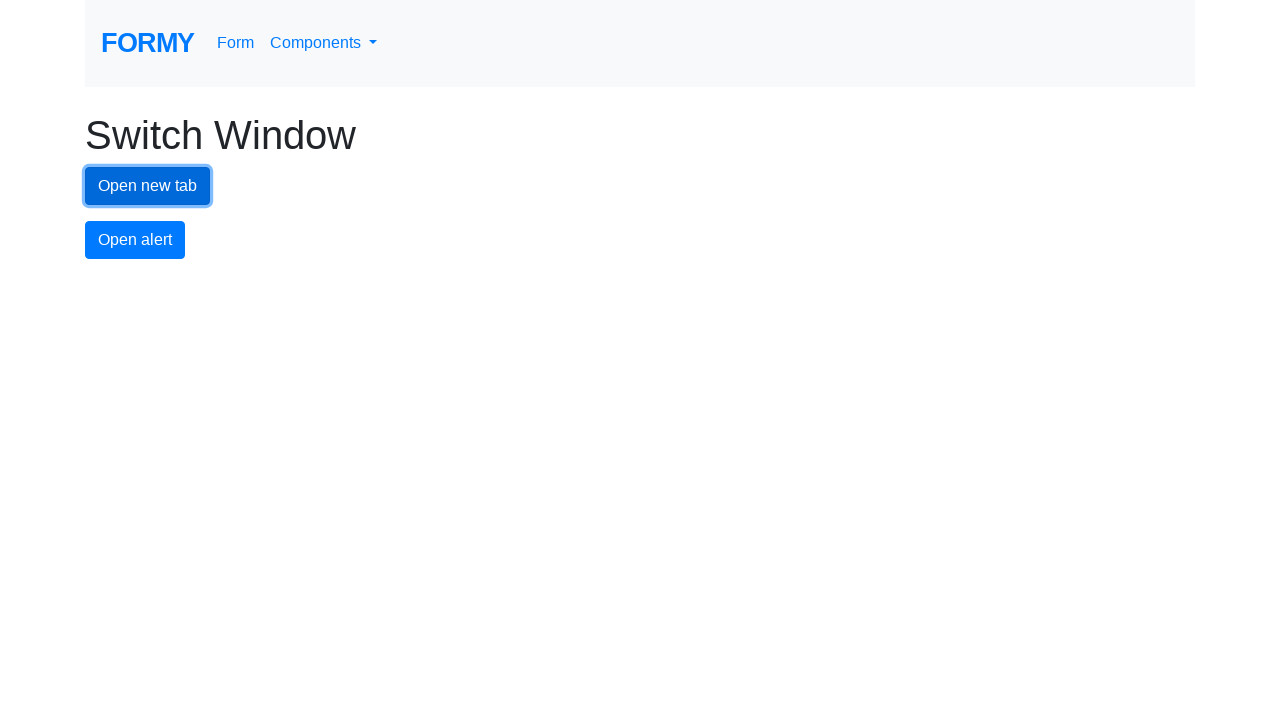

Switched back to original page
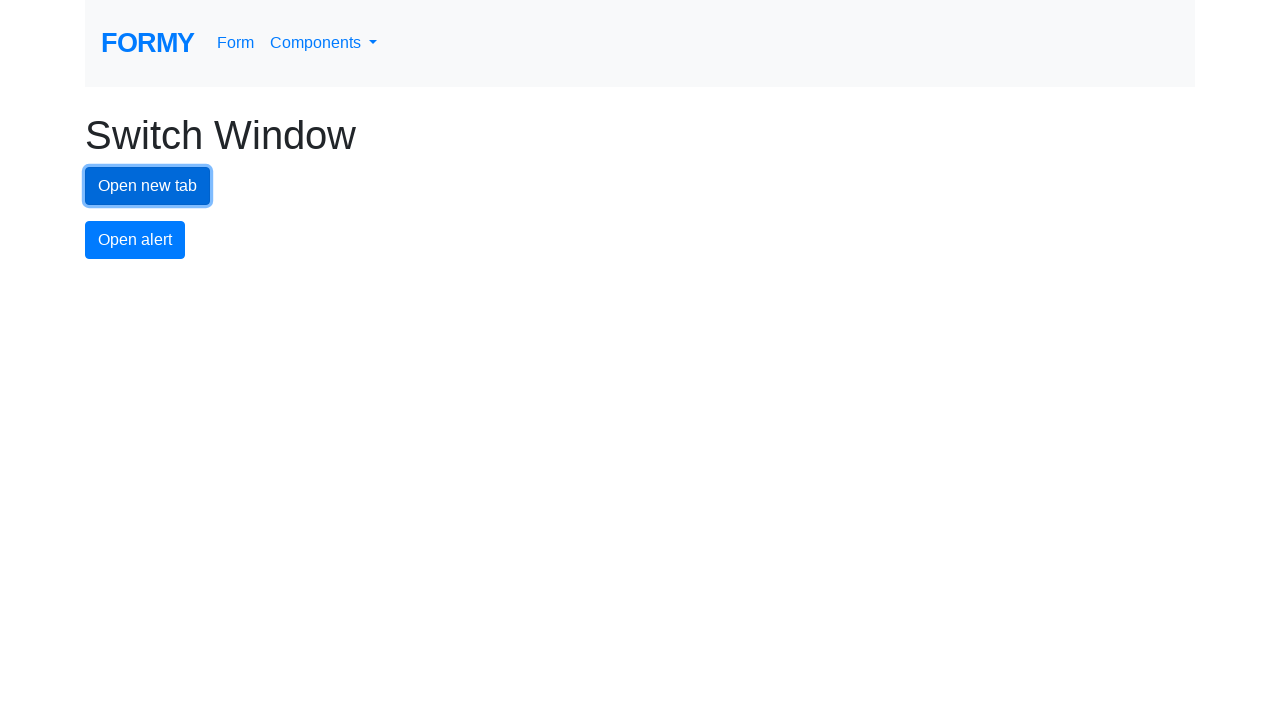

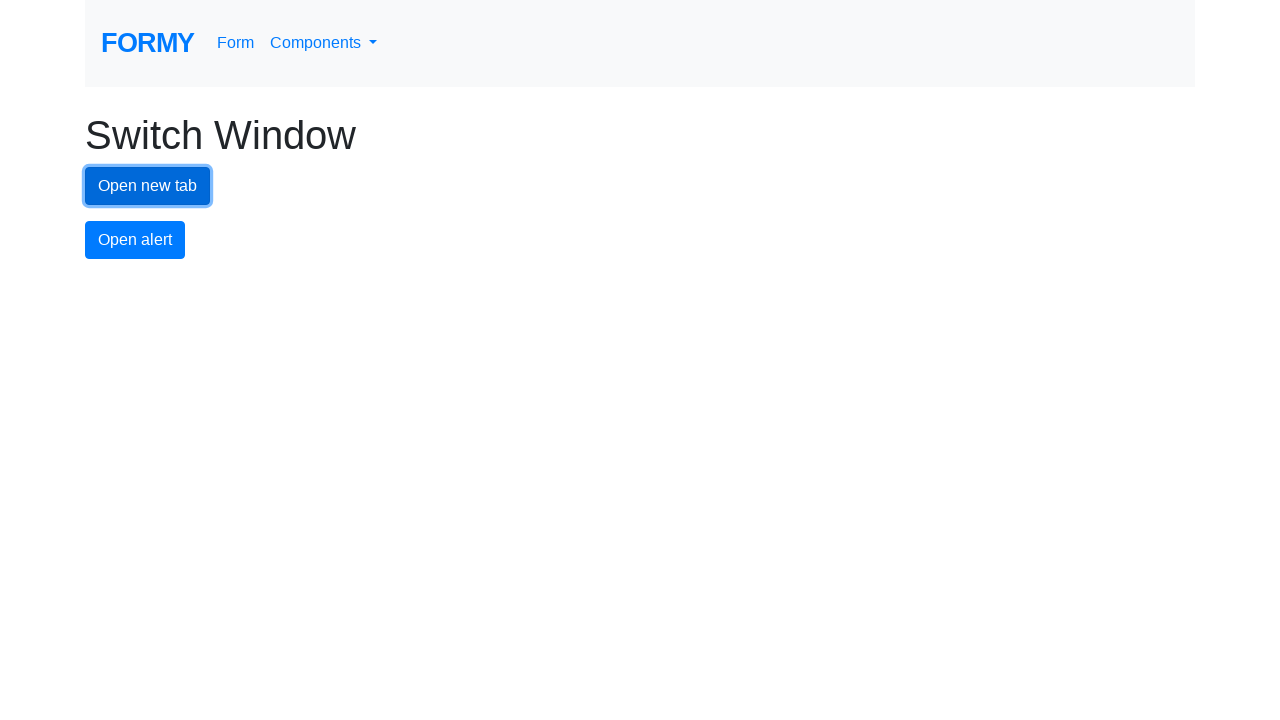